Tests the context click (right-click) functionality on a specific text box element on the page

Starting URL: https://omayo.blogspot.com/p/page3.html

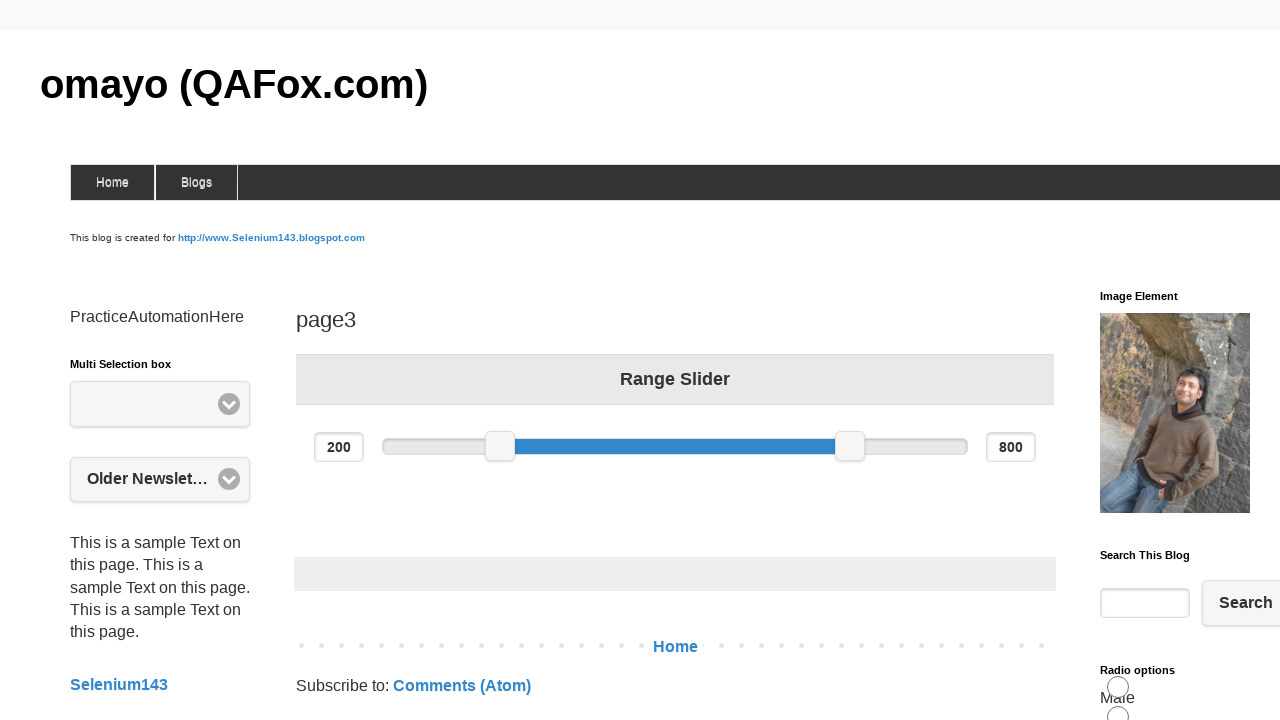

Located text box element with name 'q'
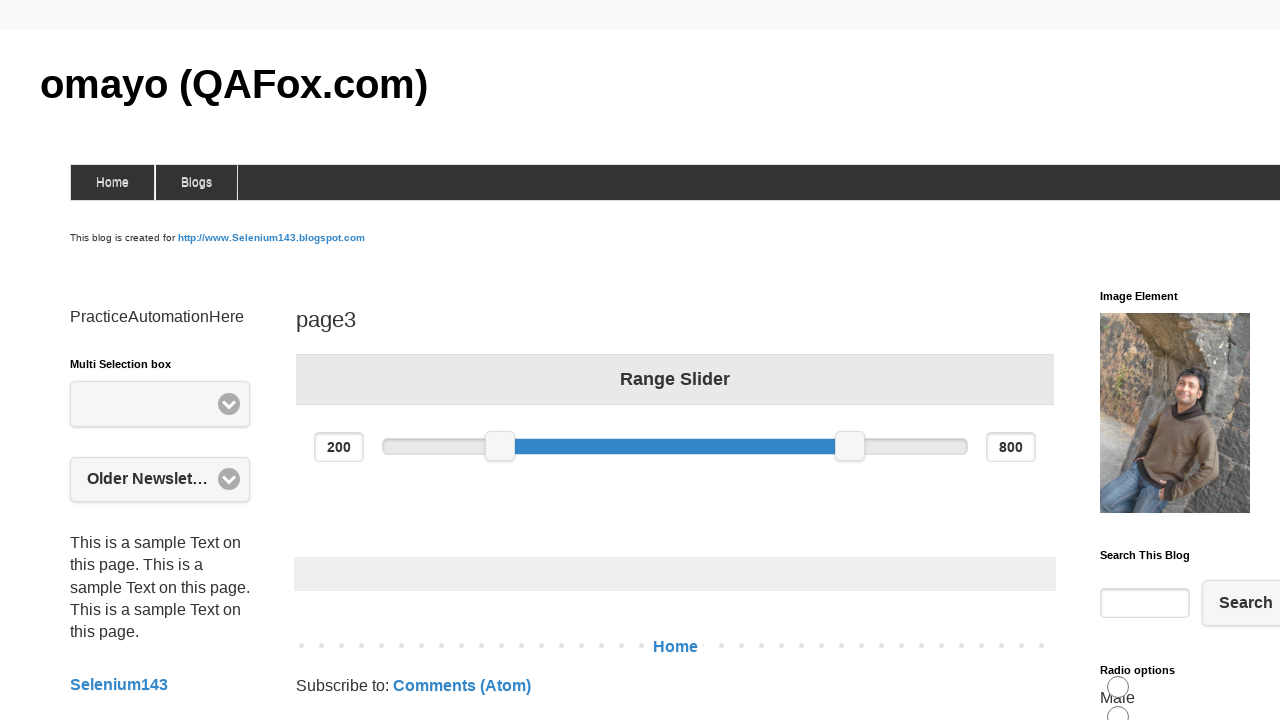

Right-clicked on text box element at (1145, 603) on input[name='q']
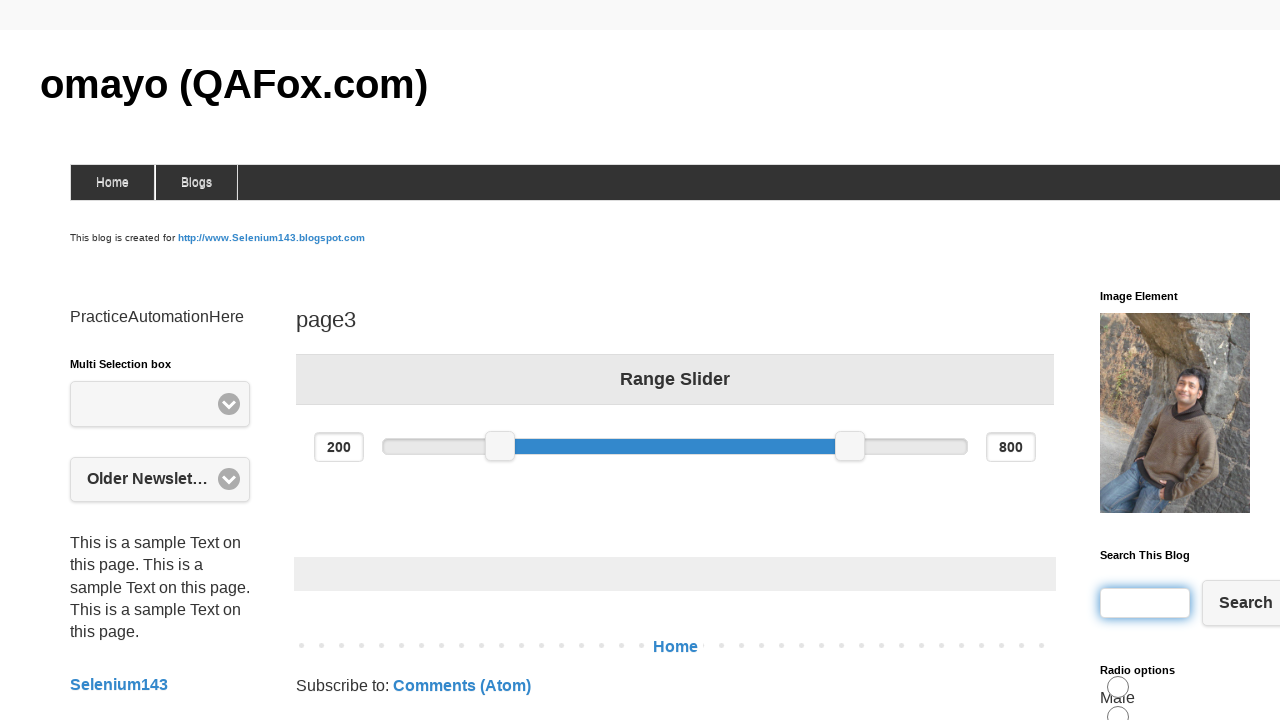

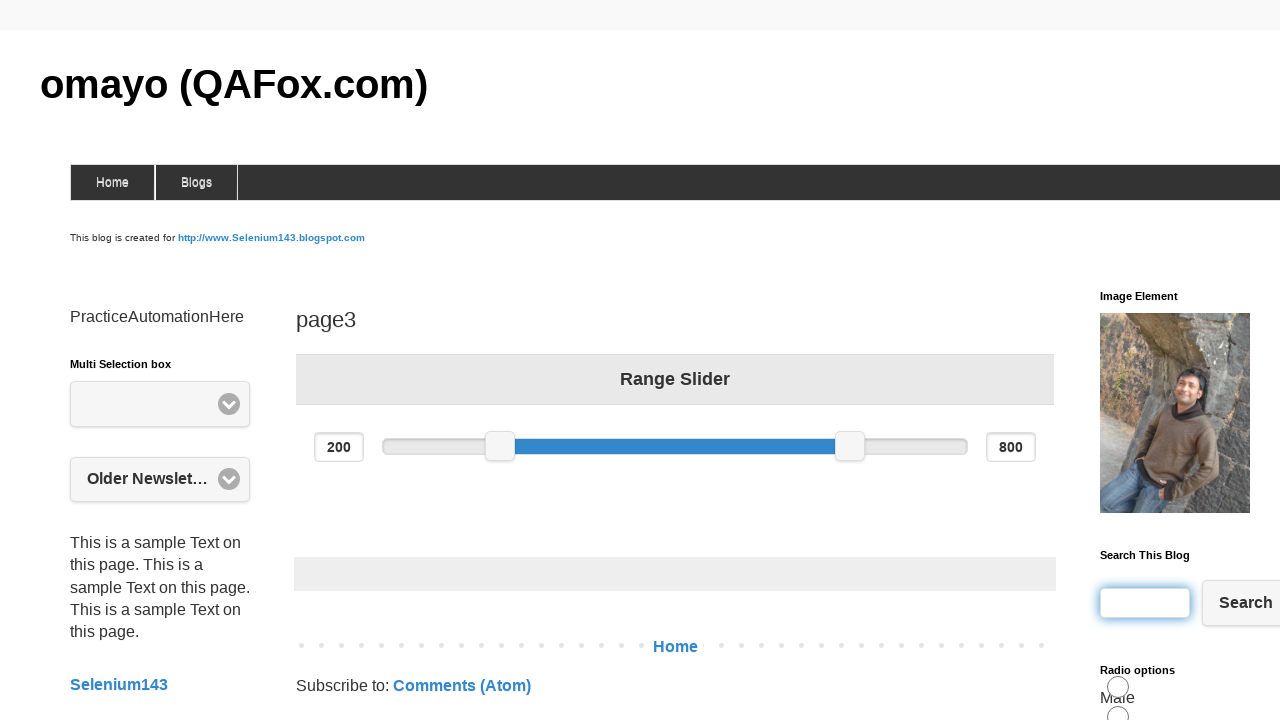